Tests accordion functionality on a scooter rental service page by scrolling to the FAQ section and clicking on the 8th accordion heading item.

Starting URL: https://qa-scooter.praktikum-services.ru/

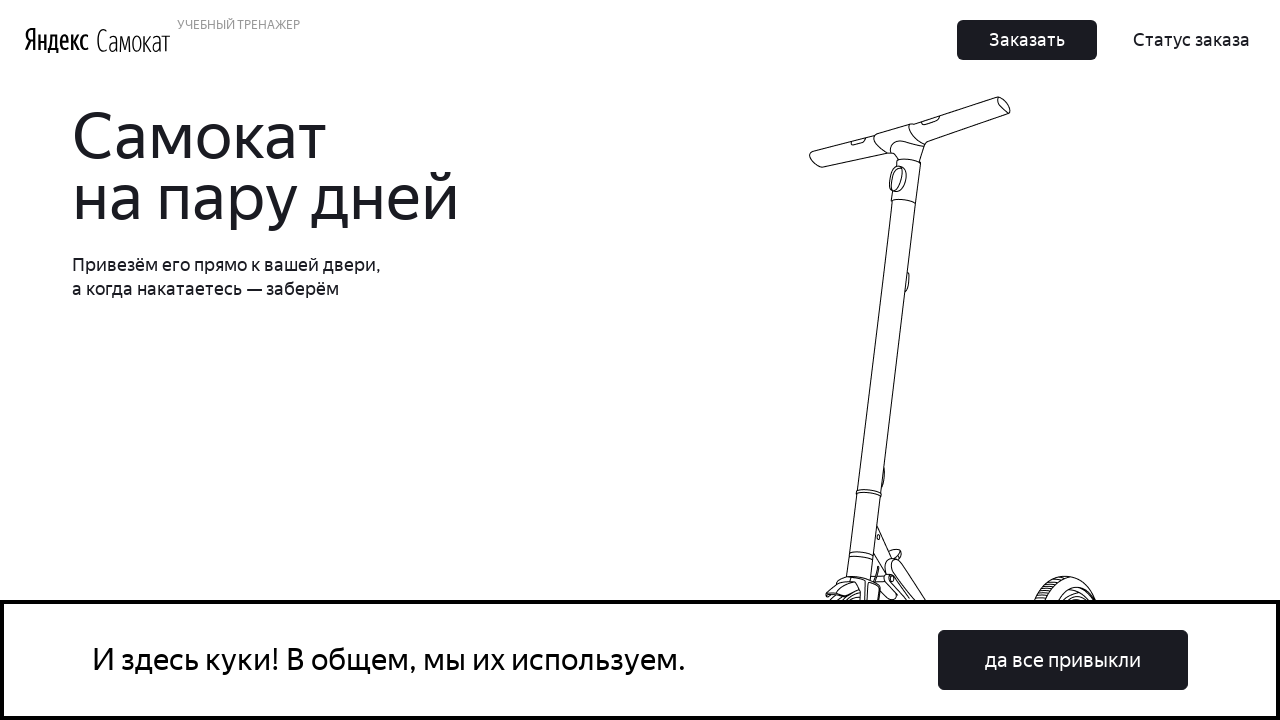

Scrolled to first accordion heading to bring FAQ section into view
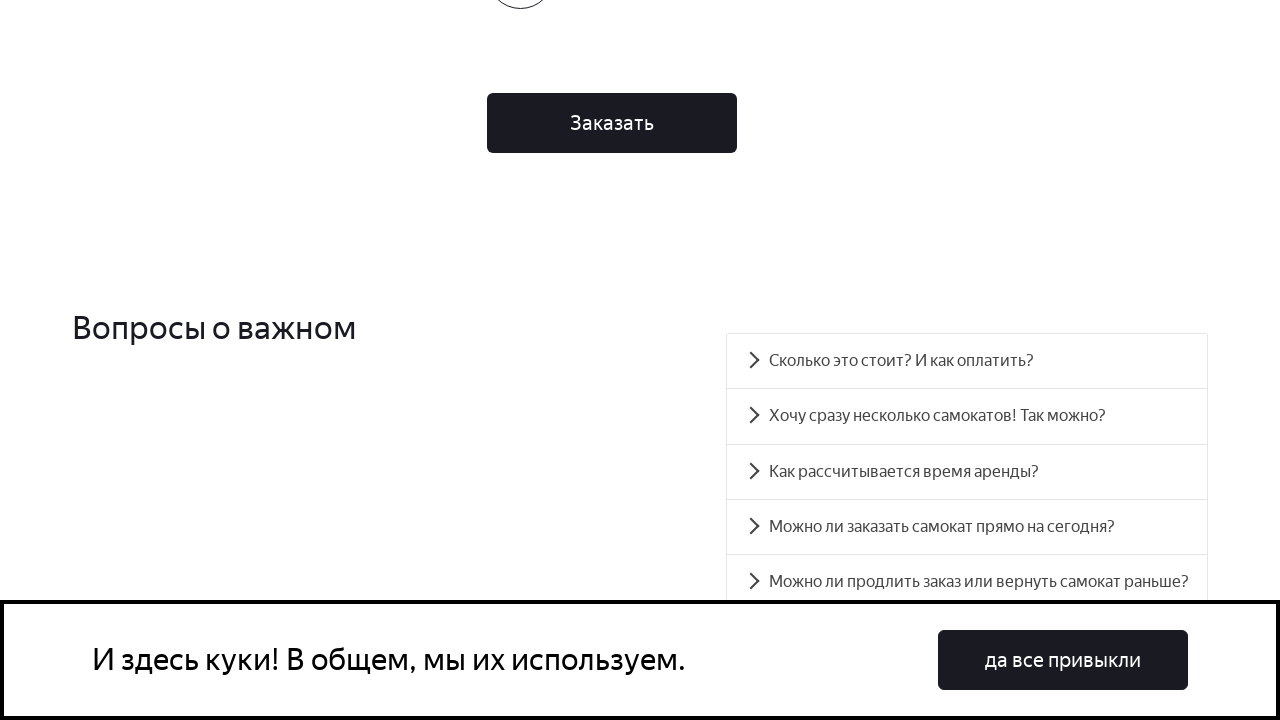

Clicked on the 8th accordion heading item at (967, 492) on #accordion__heading-7
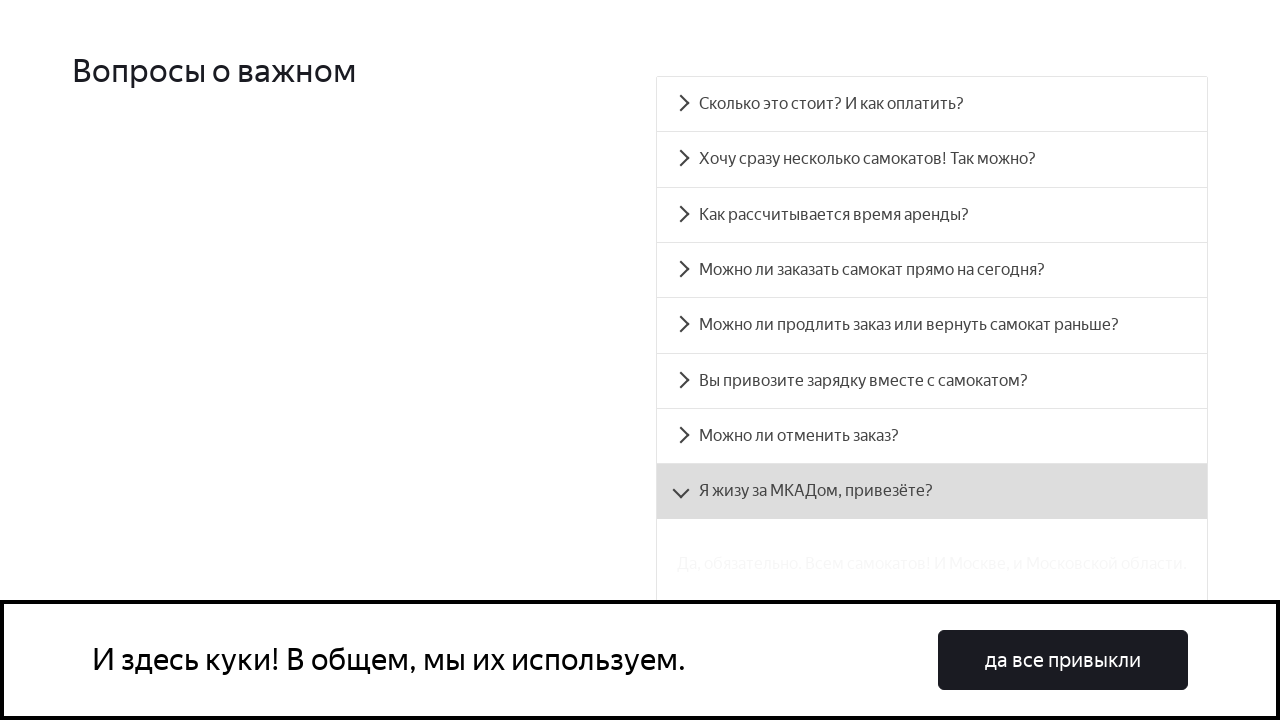

Waited for accordion content to expand
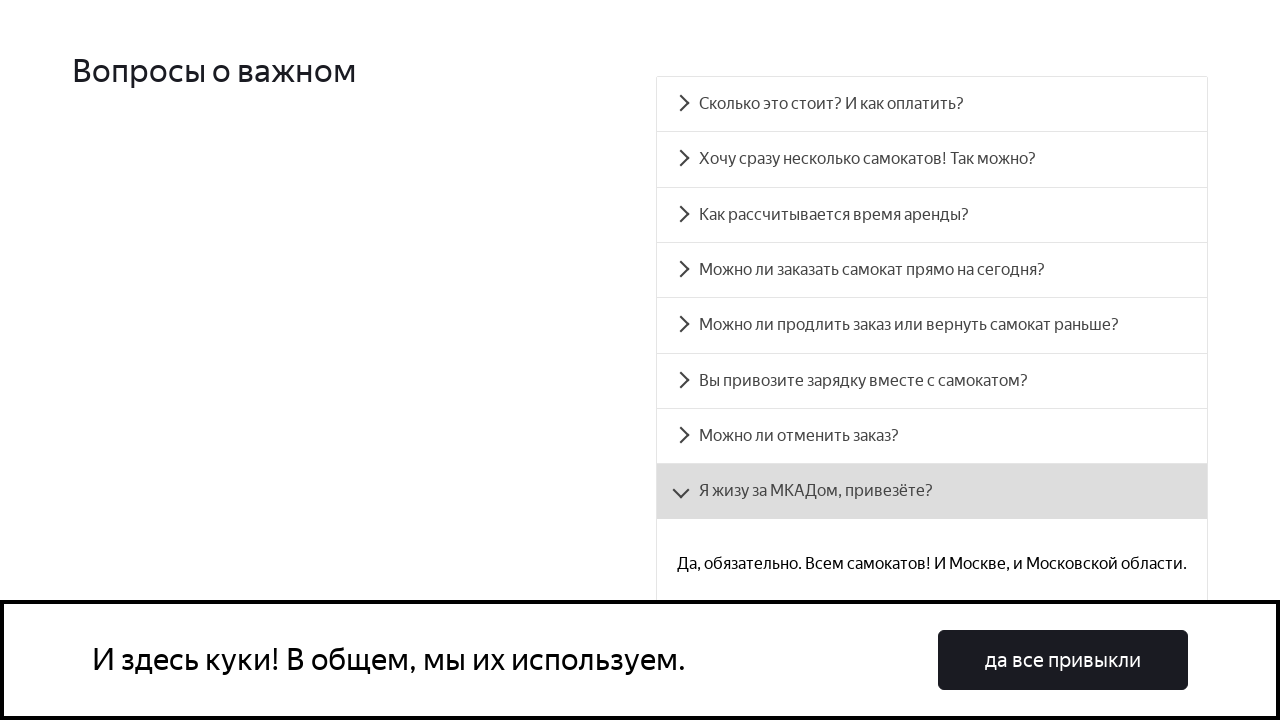

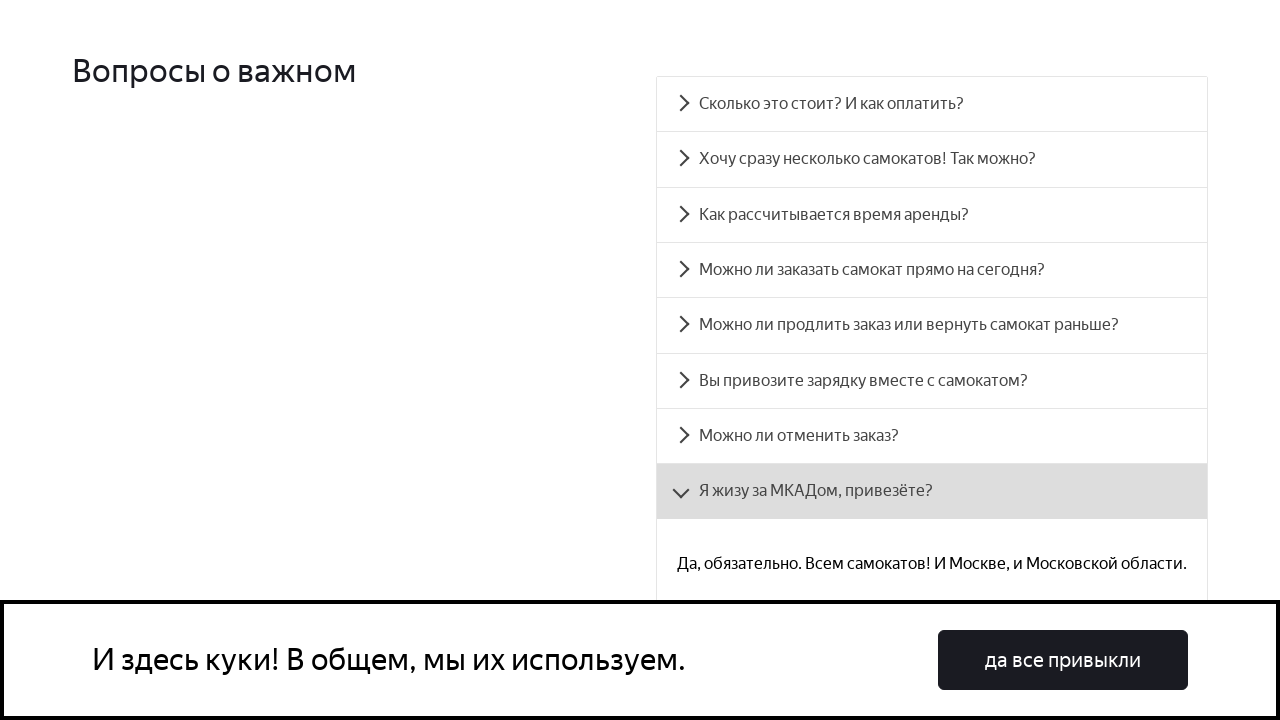